Adds a Nokia Lumia 1520 product to the shopping cart by clicking on the product, adding it to cart, and returning to the home page

Starting URL: https://www.demoblaze.com/

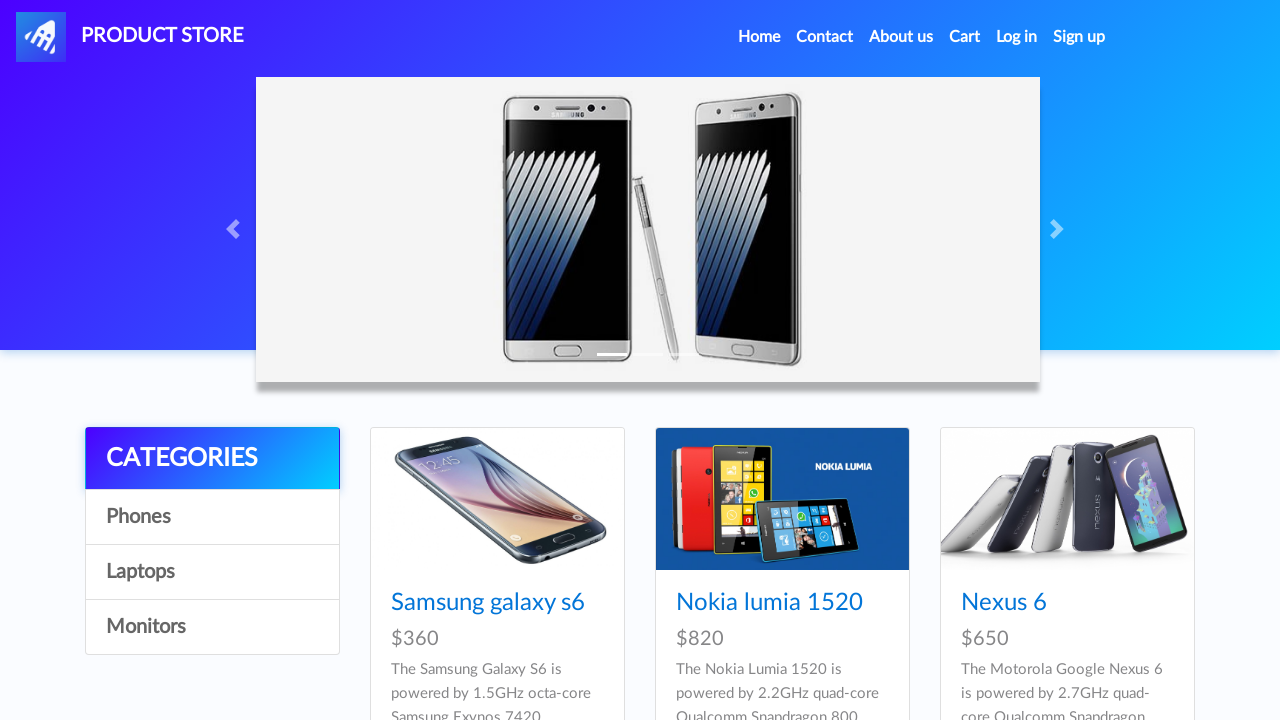

Clicked on Nokia Lumia 1520 product at (769, 603) on a:has-text('Nokia lumia 1520')
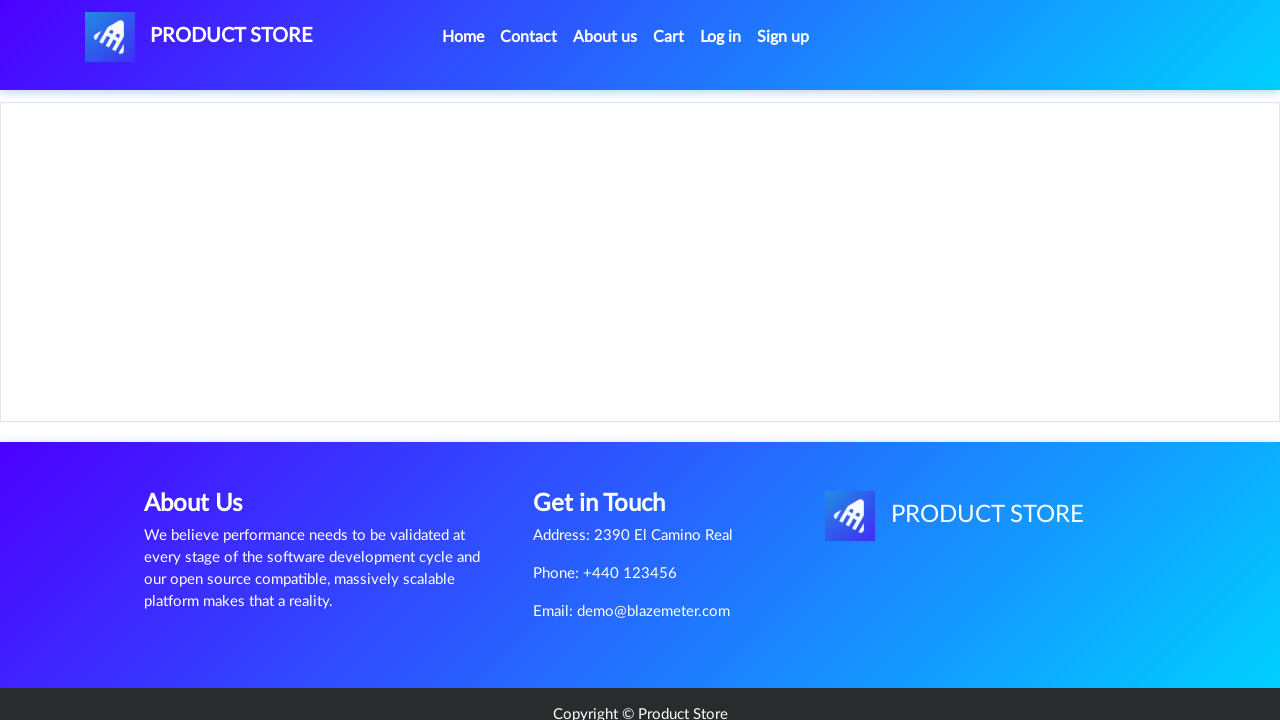

Product page loaded with Nokia Lumia 1520 heading
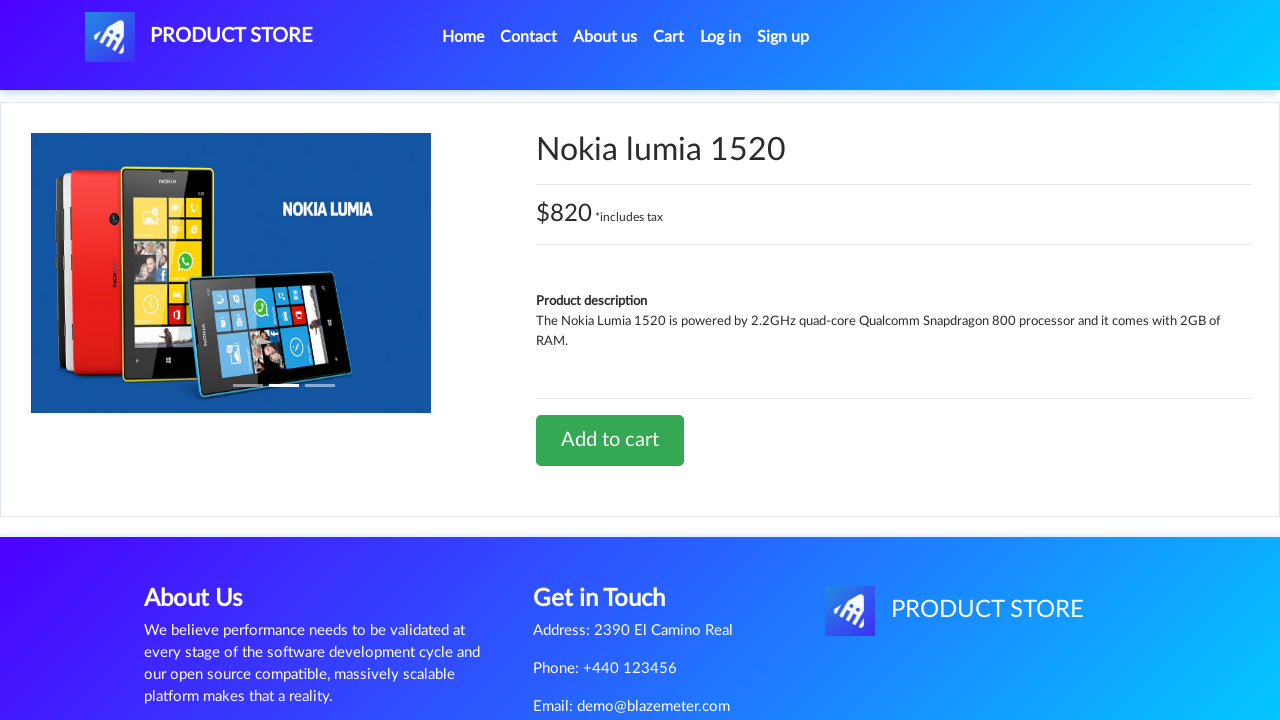

Clicked 'Add to cart' button at (610, 440) on a:has-text('Add to cart')
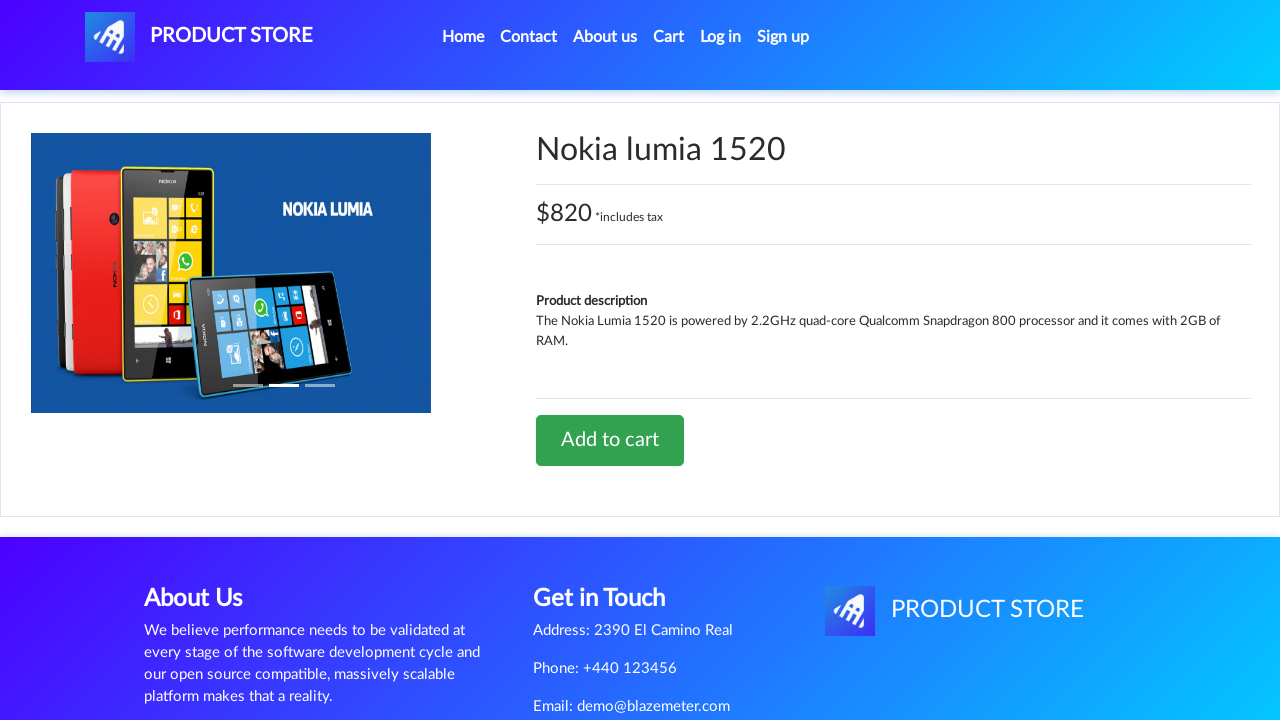

Alert dialog accepted and dismissed
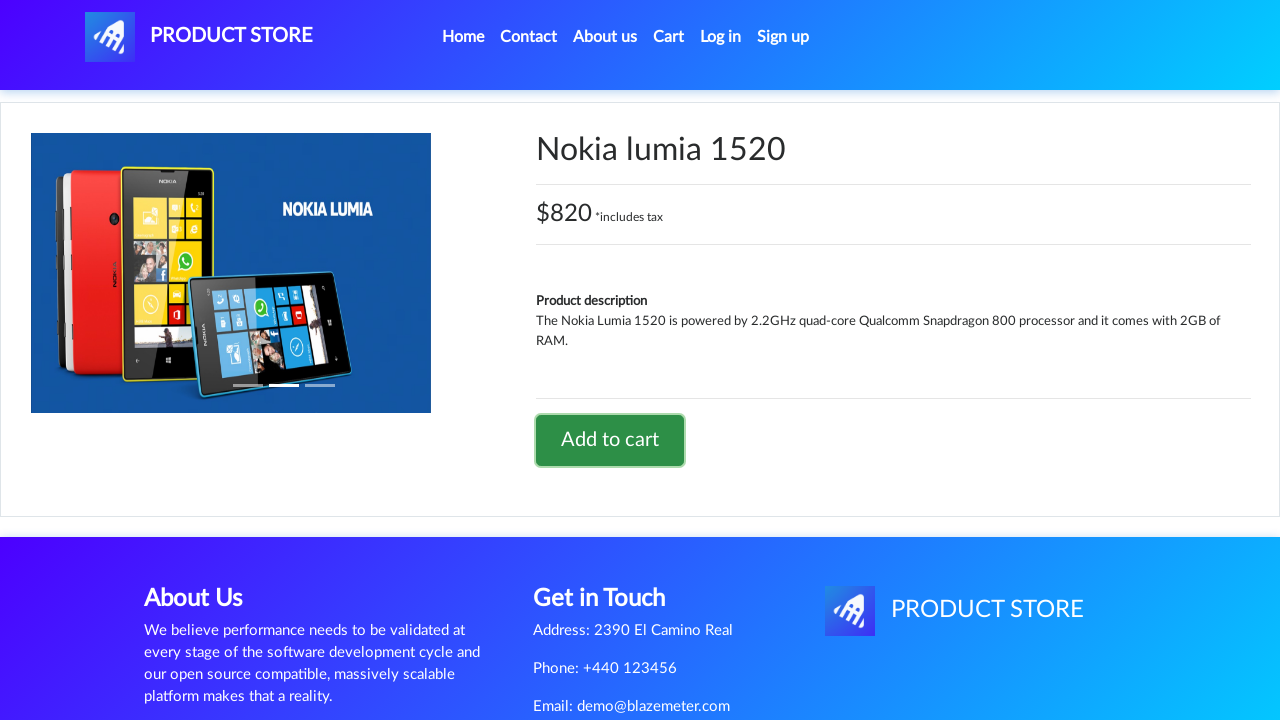

Clicked 'Home' link and navigated back to home page at (463, 37) on a:has-text('Home')
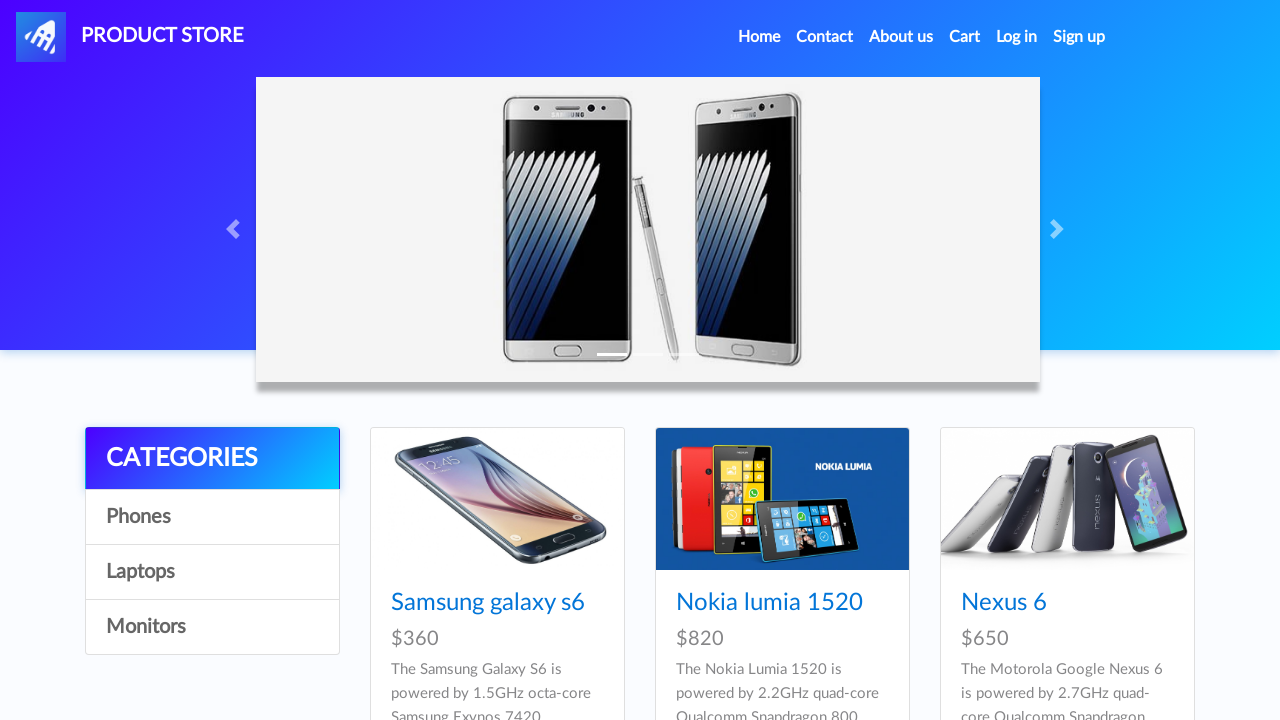

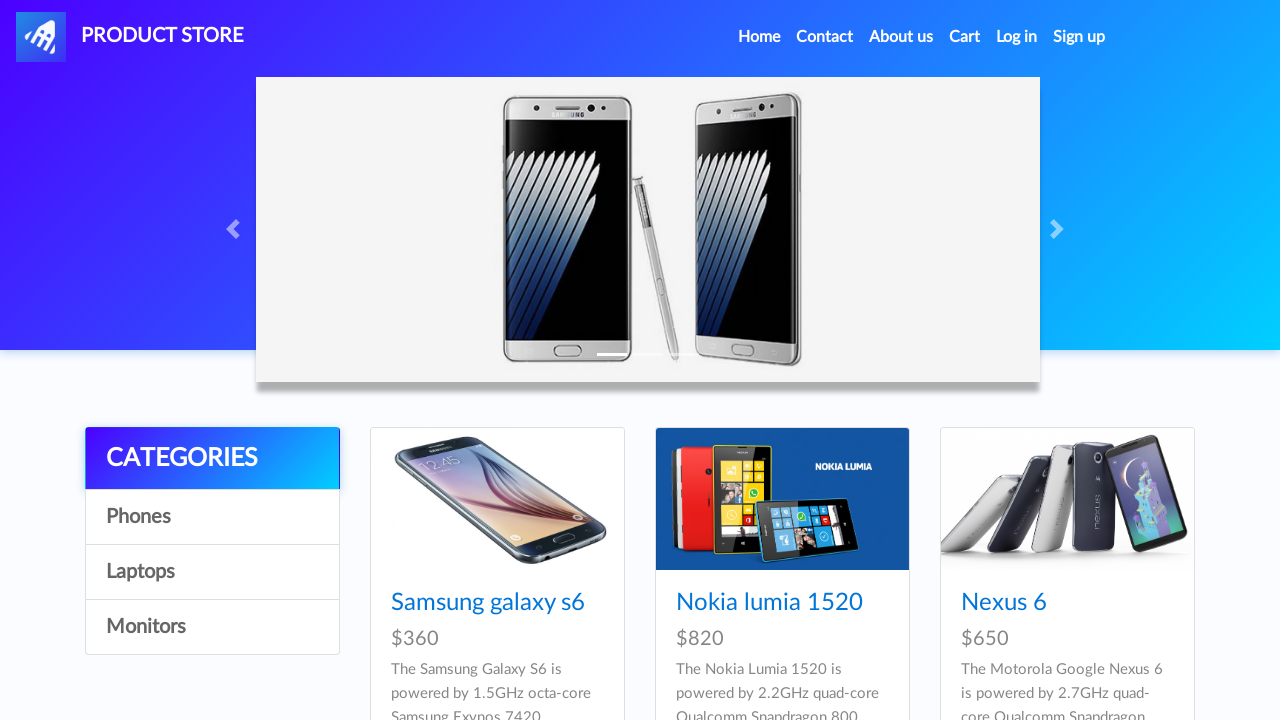